Tests that submitting an empty search query keeps the user on the YouTube homepage without navigating away.

Starting URL: https://www.youtube.com/

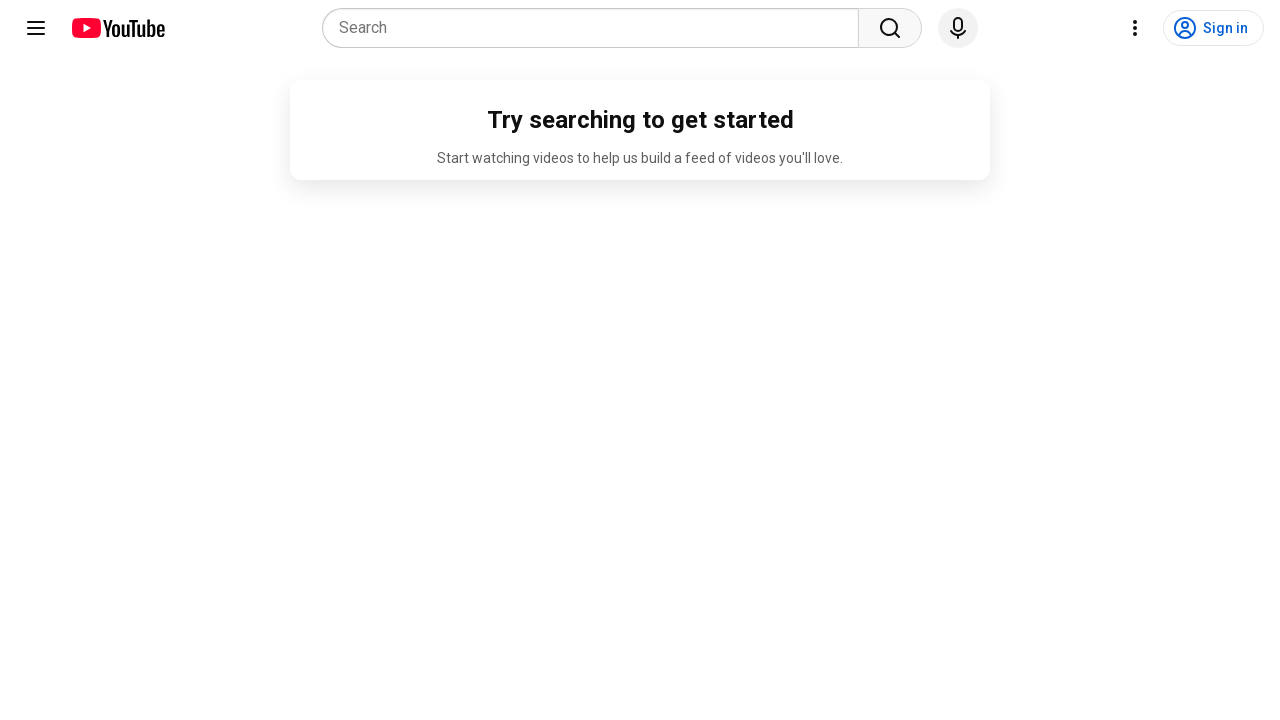

Search box became visible on YouTube homepage
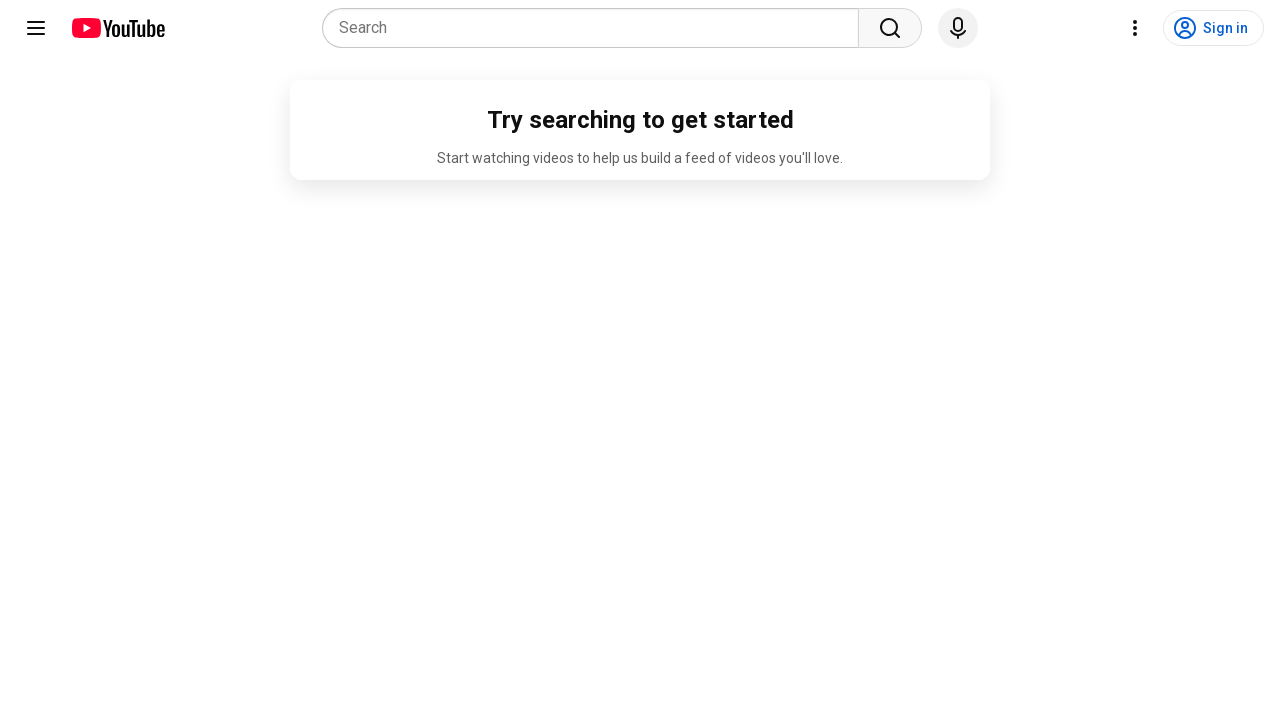

Cleared search box to ensure empty input
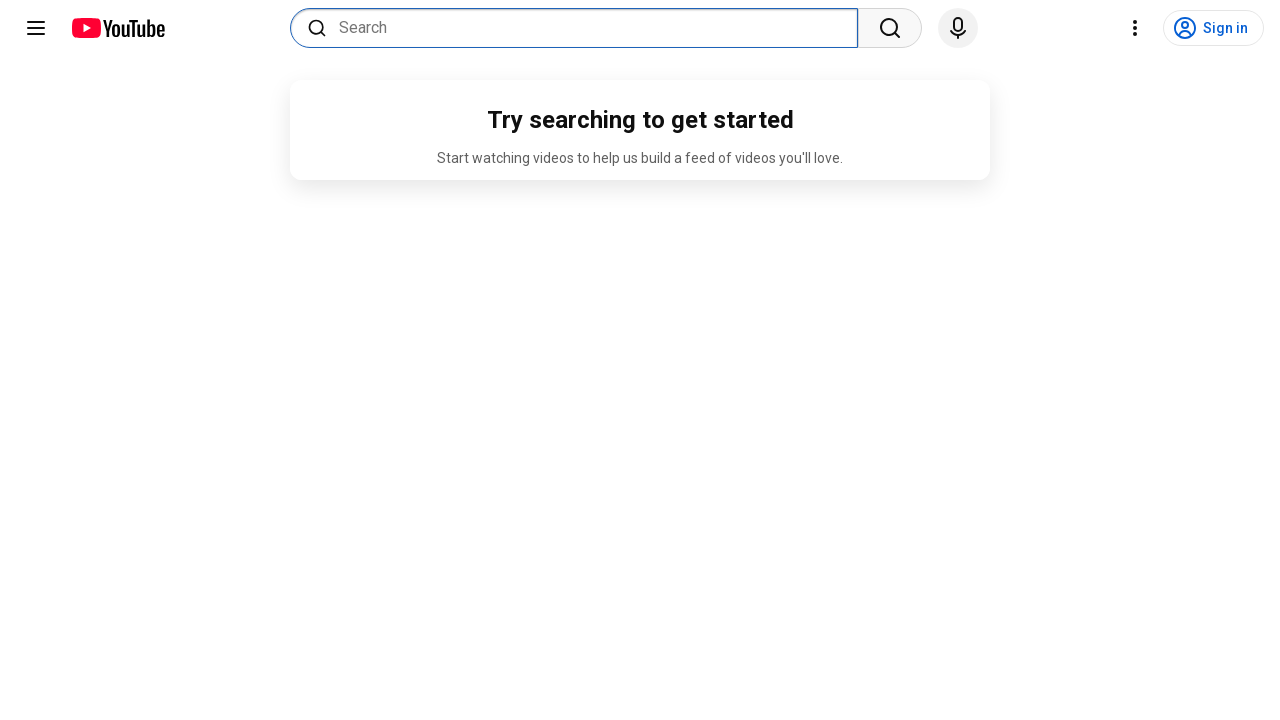

Submitted empty search query by pressing Enter
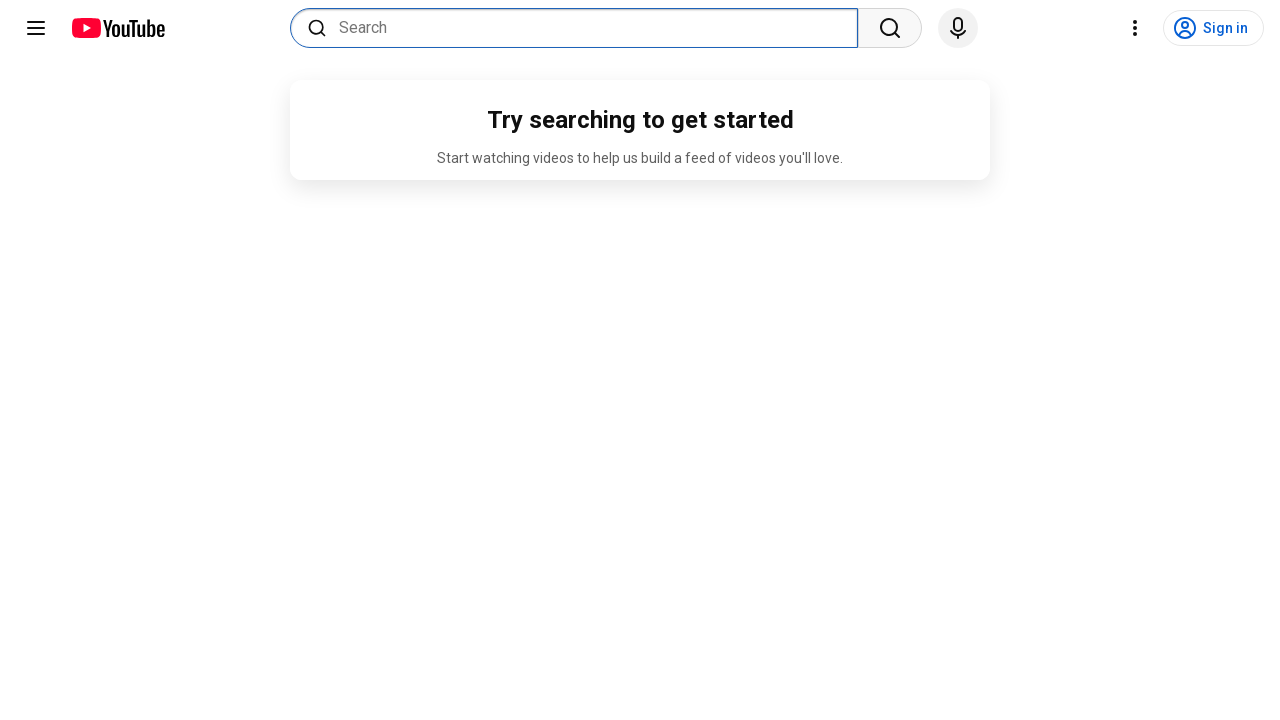

Confirmed user is still on YouTube homepage - logo is visible
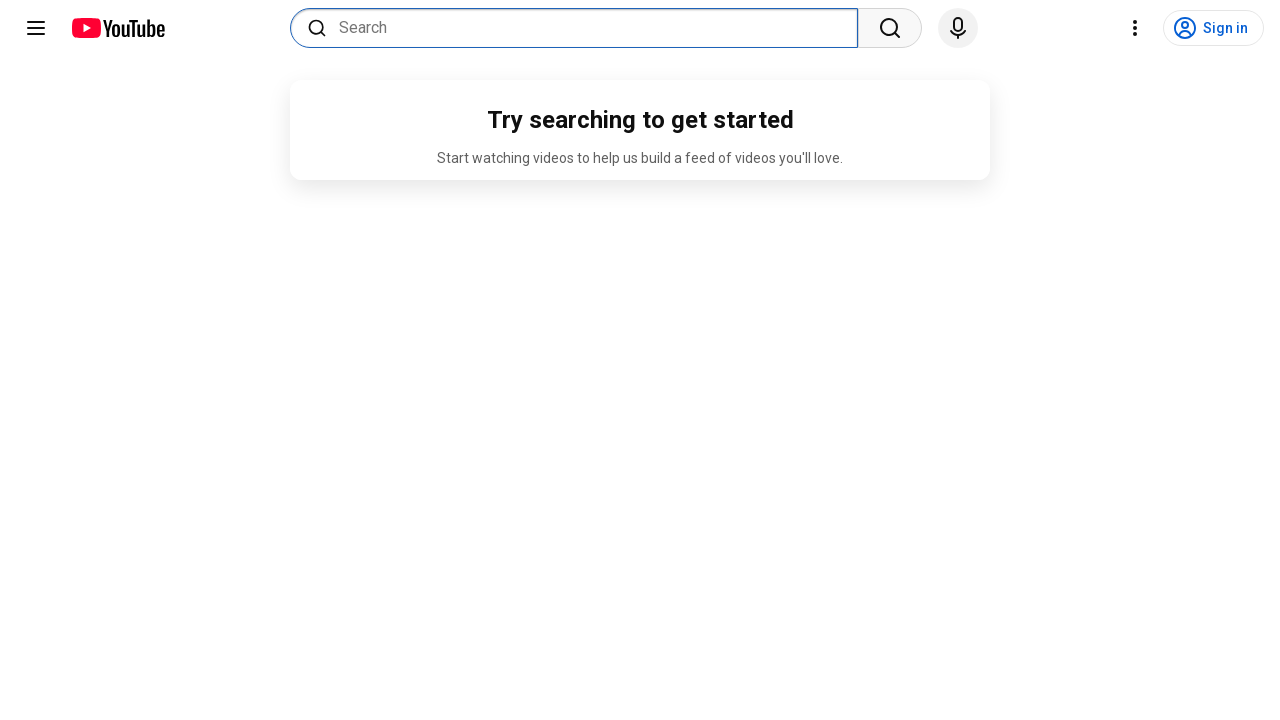

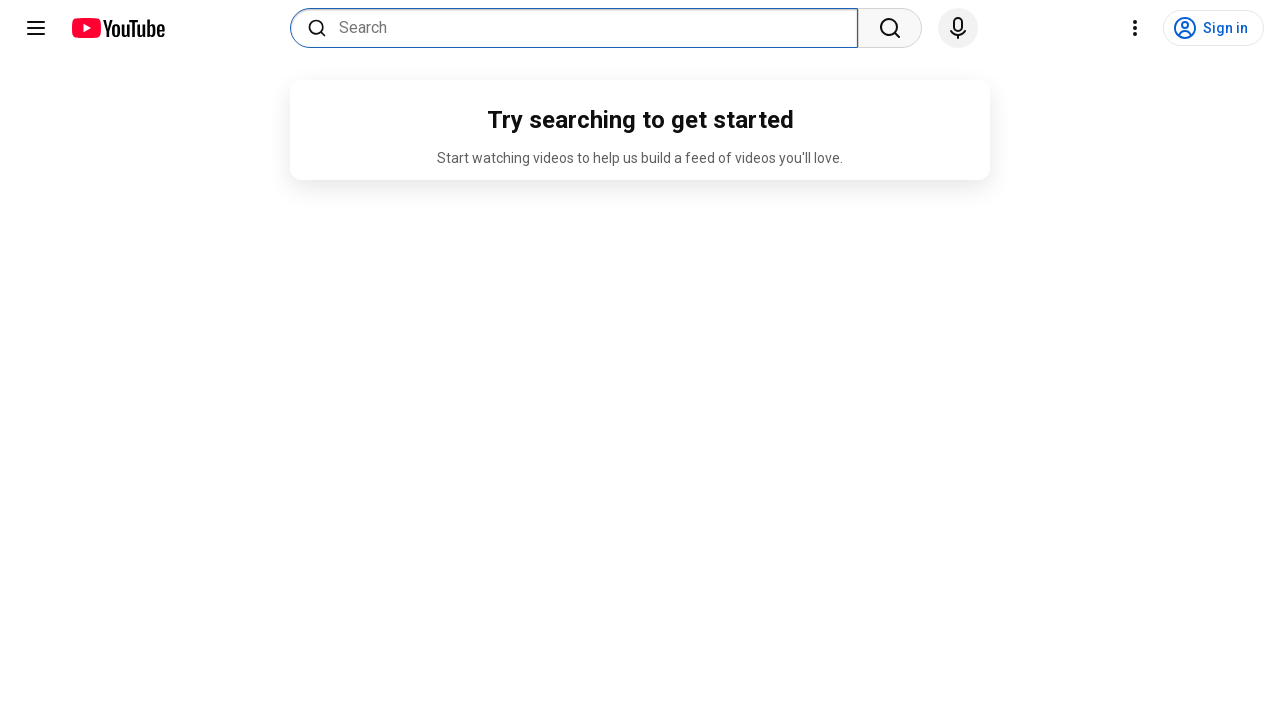